Tests keyboard key press functionality by sending Space and Left arrow keys to an input element and verifying the displayed result text shows the correct key was pressed.

Starting URL: http://the-internet.herokuapp.com/key_presses

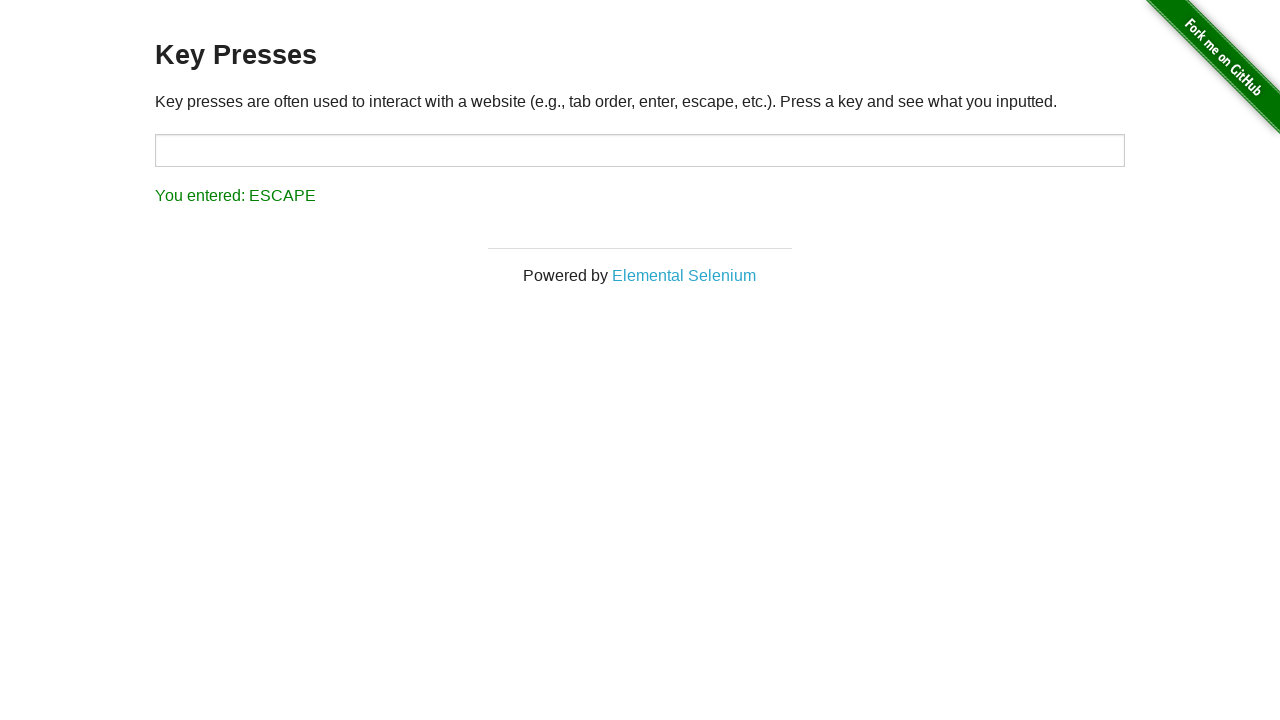

Pressed Space key on target input element on #target
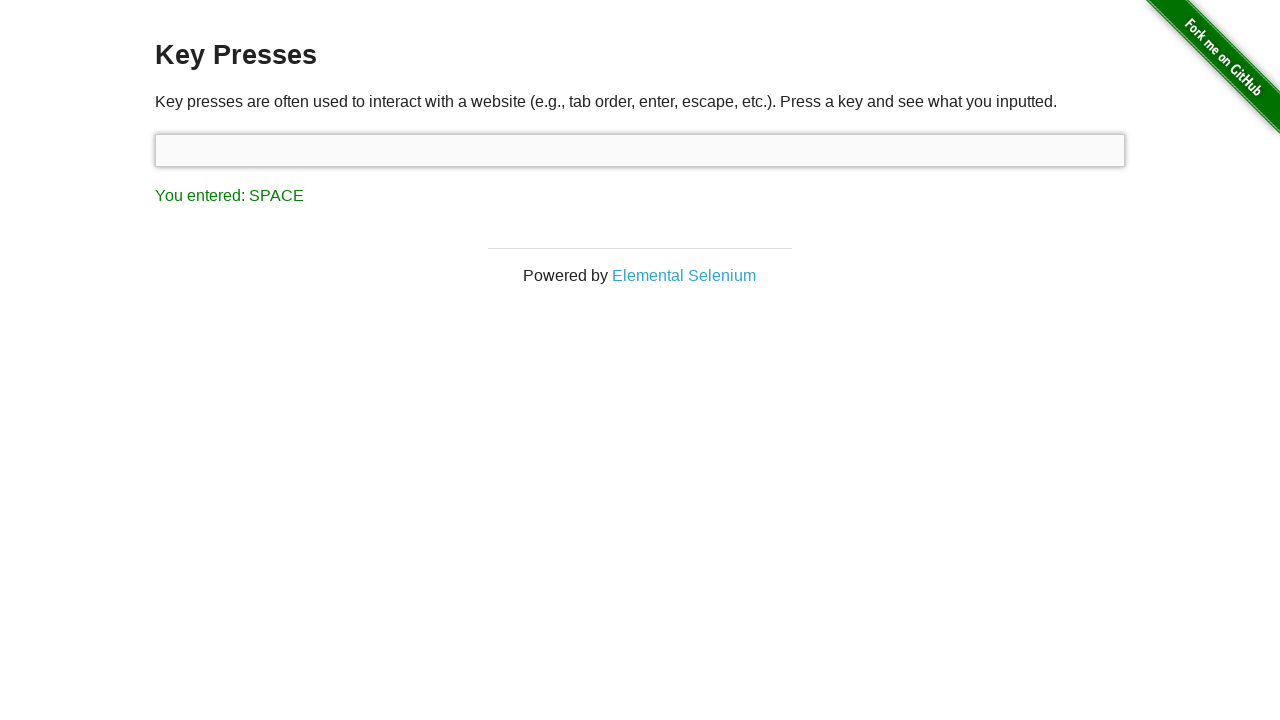

Result element loaded after Space key press
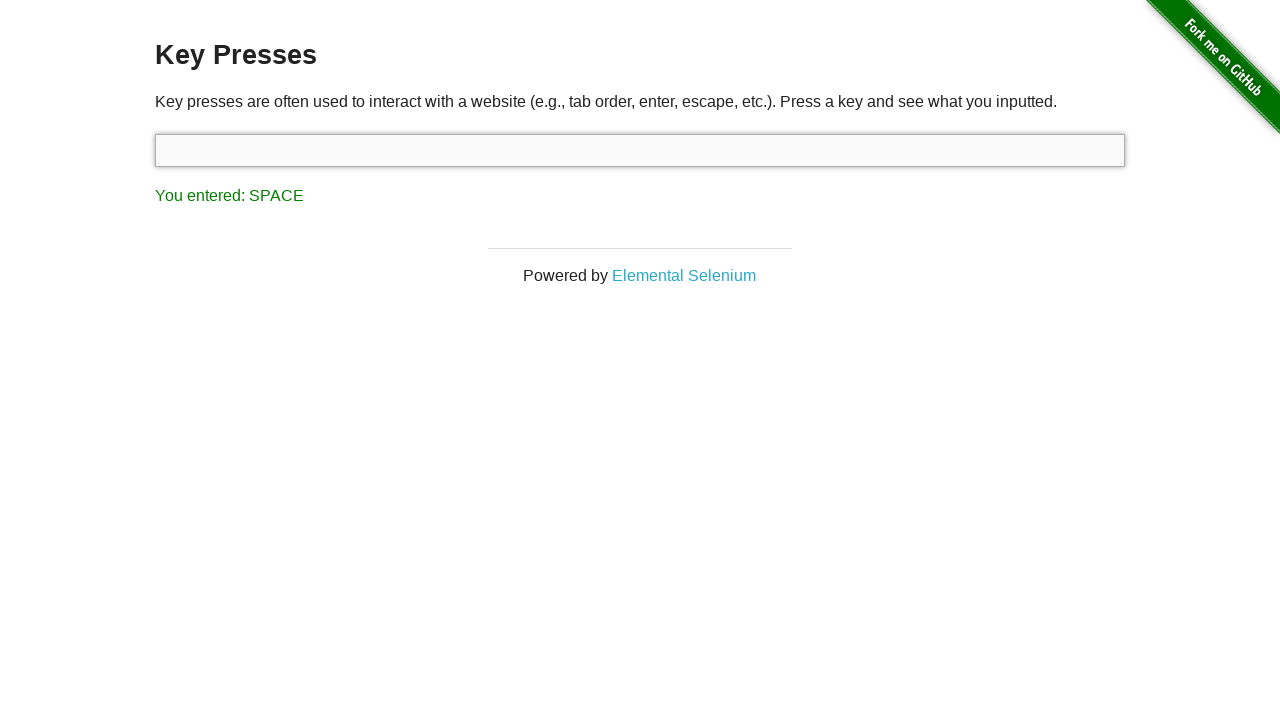

Verified result text shows 'You entered: SPACE'
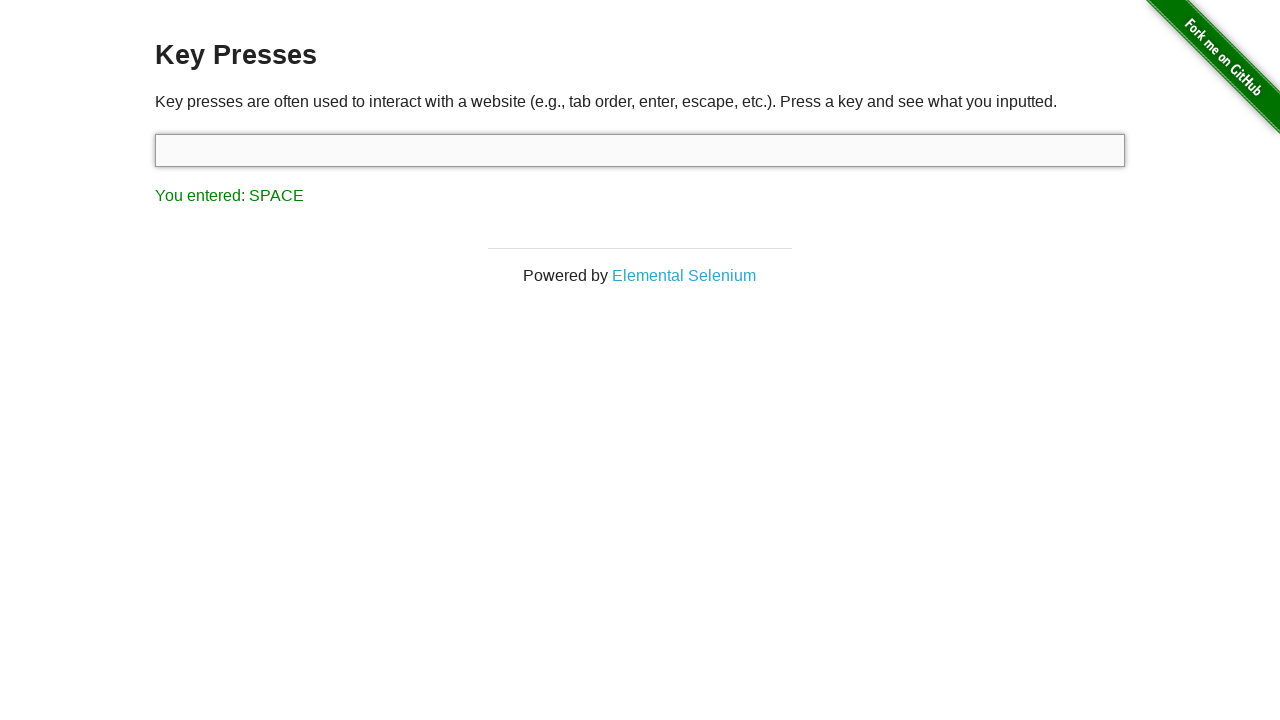

Pressed Left arrow key on target input element on #target
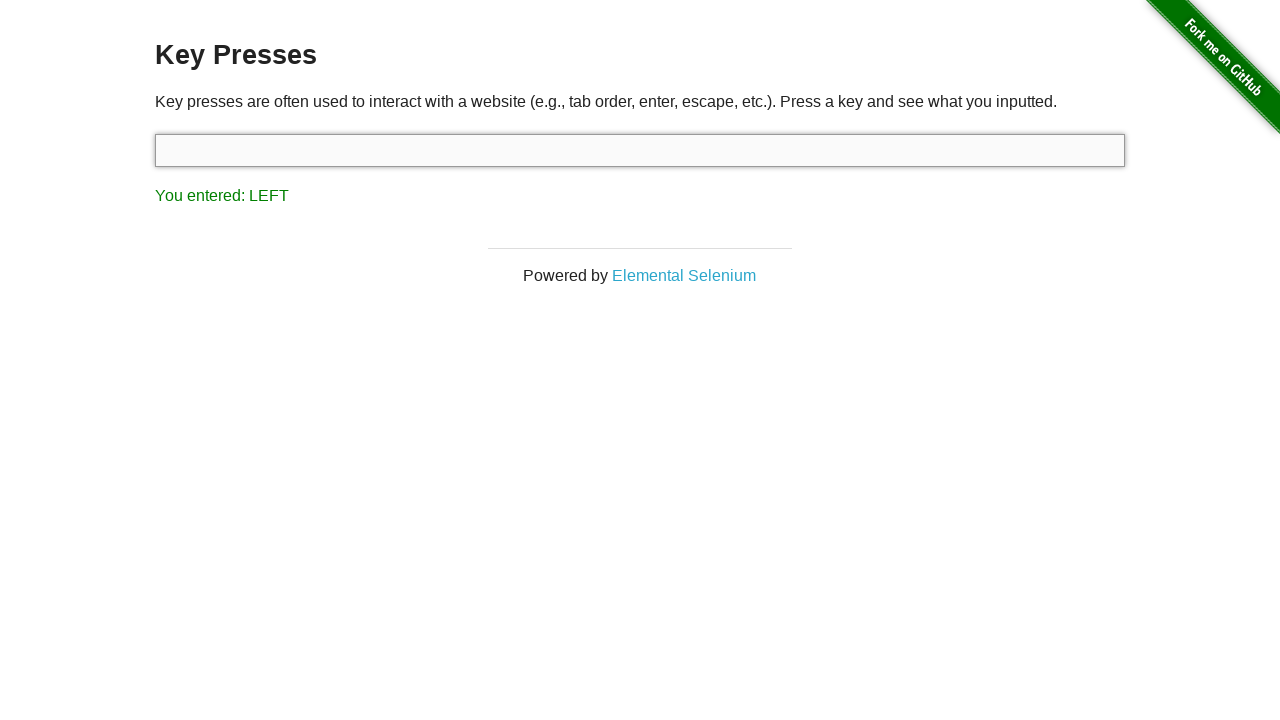

Verified result text shows 'You entered: LEFT'
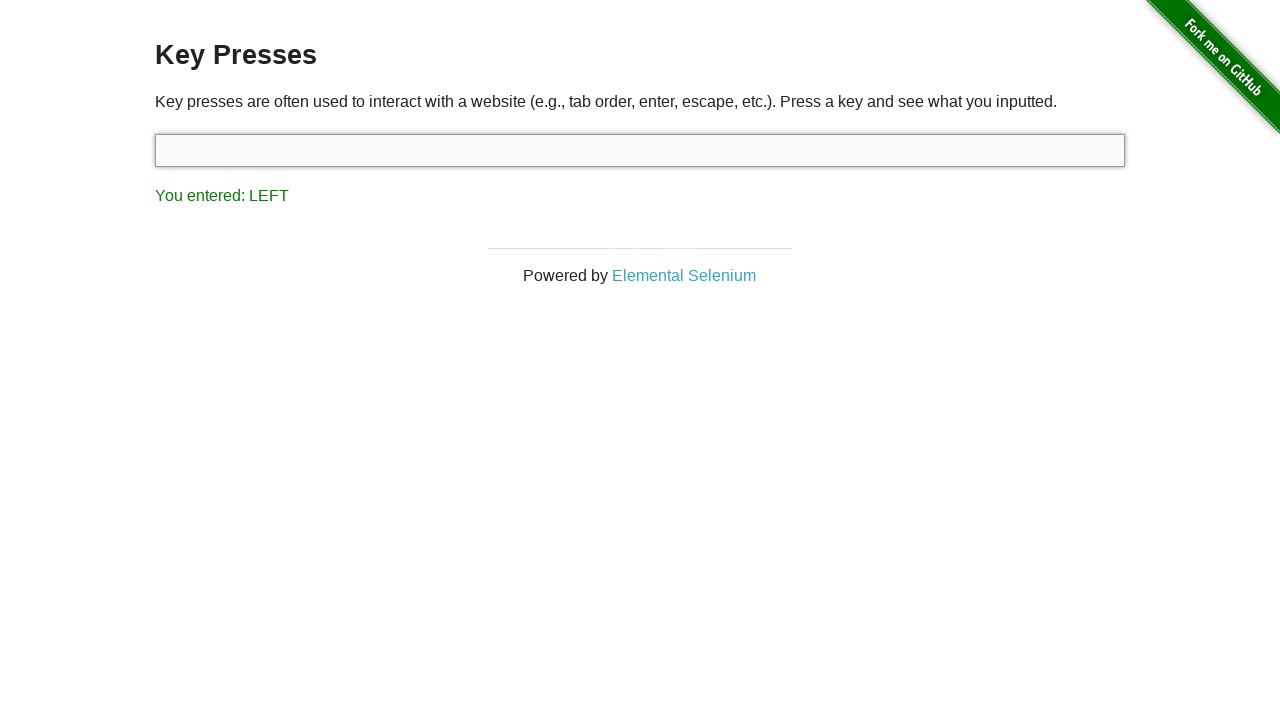

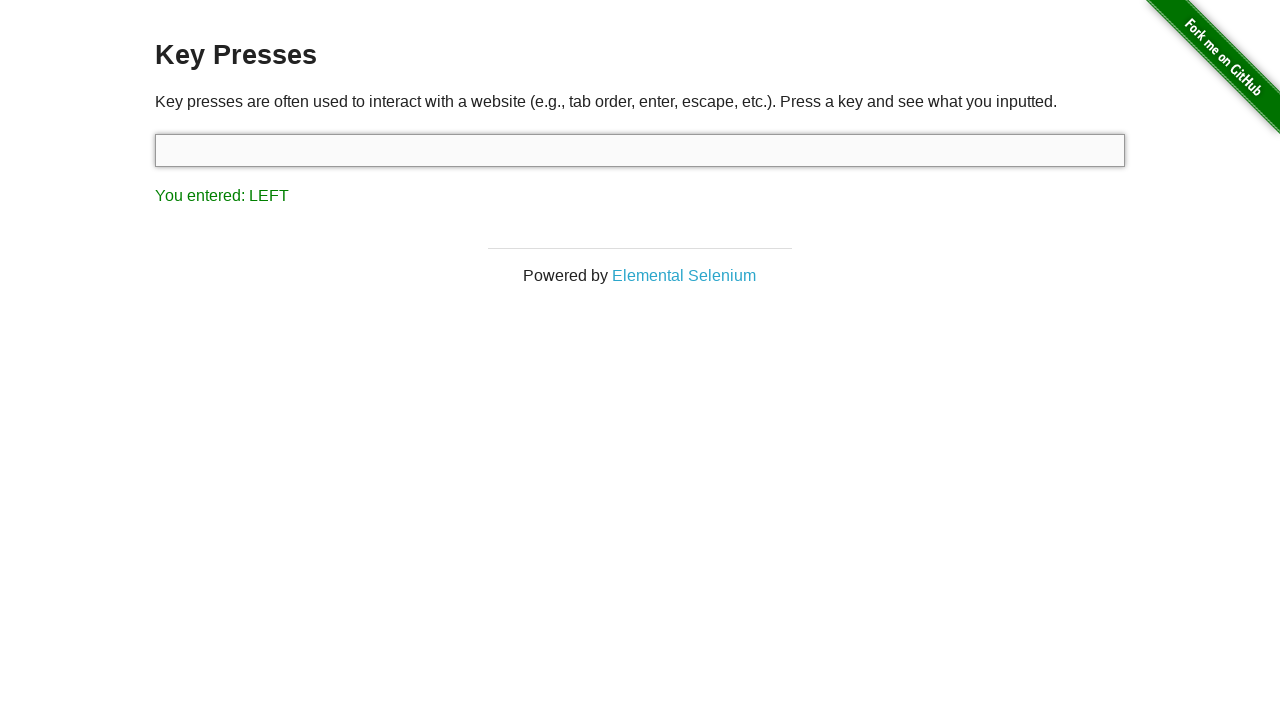